Tests toggling all items as completed and then uncompleting them

Starting URL: https://demo.playwright.dev/todomvc

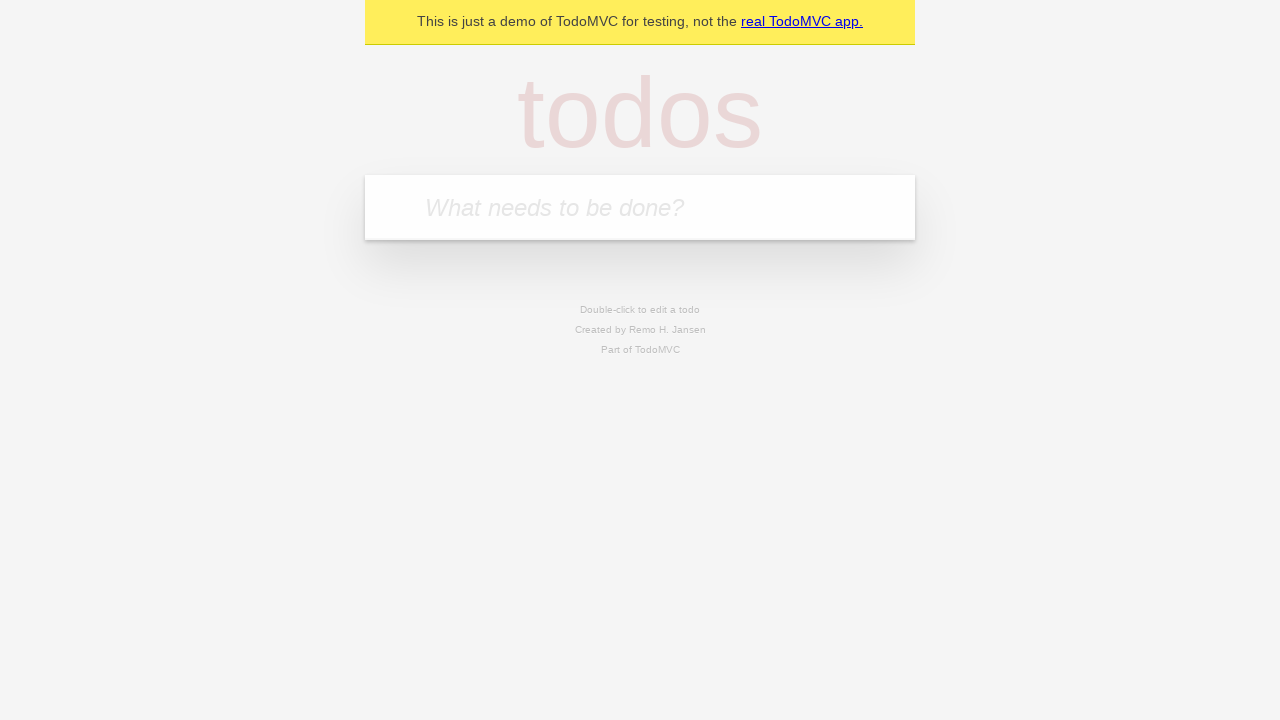

Filled first todo item with 'buy some apples' on internal:attr=[placeholder="What needs to be done?"i]
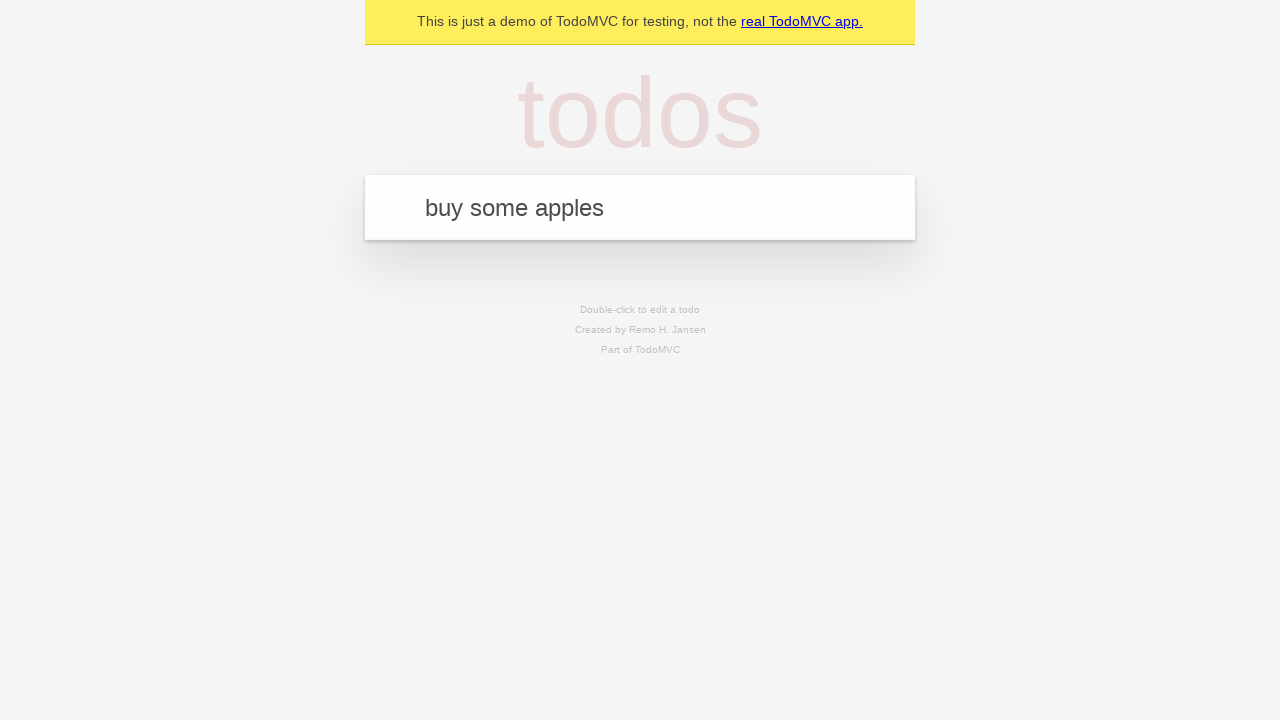

Pressed Enter to add first todo item on internal:attr=[placeholder="What needs to be done?"i]
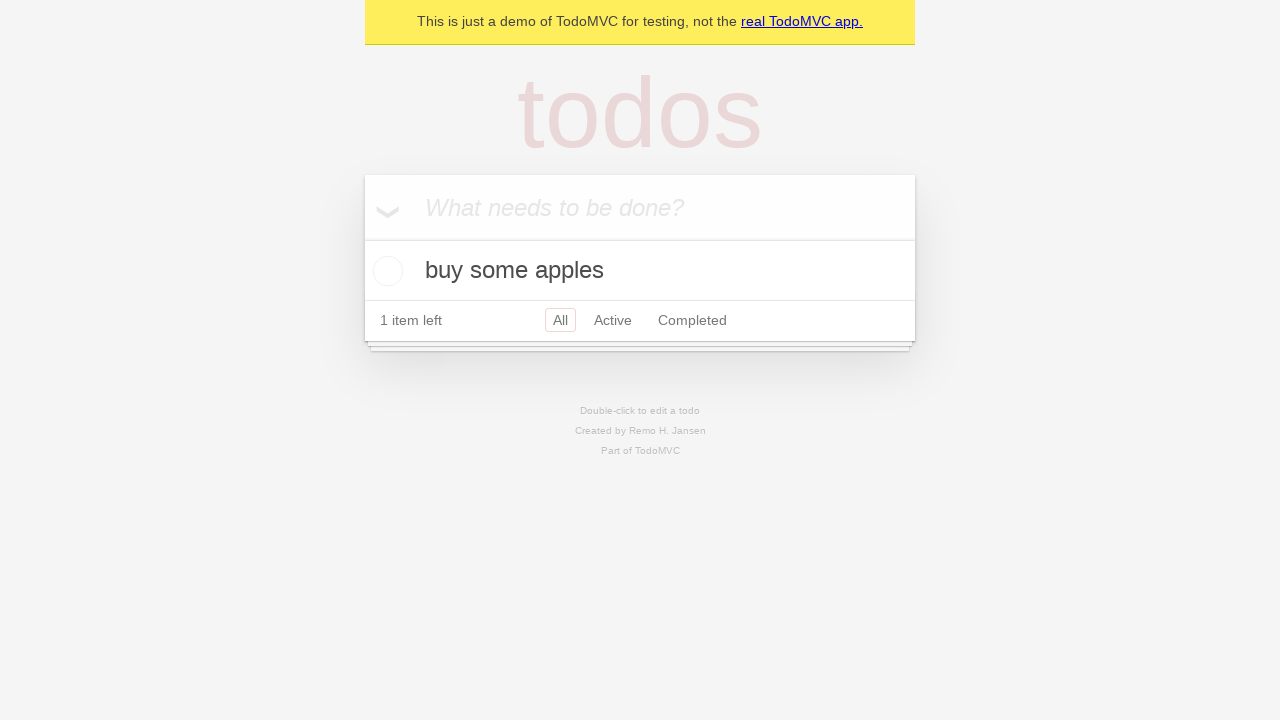

Filled second todo item with 'feed the cat' on internal:attr=[placeholder="What needs to be done?"i]
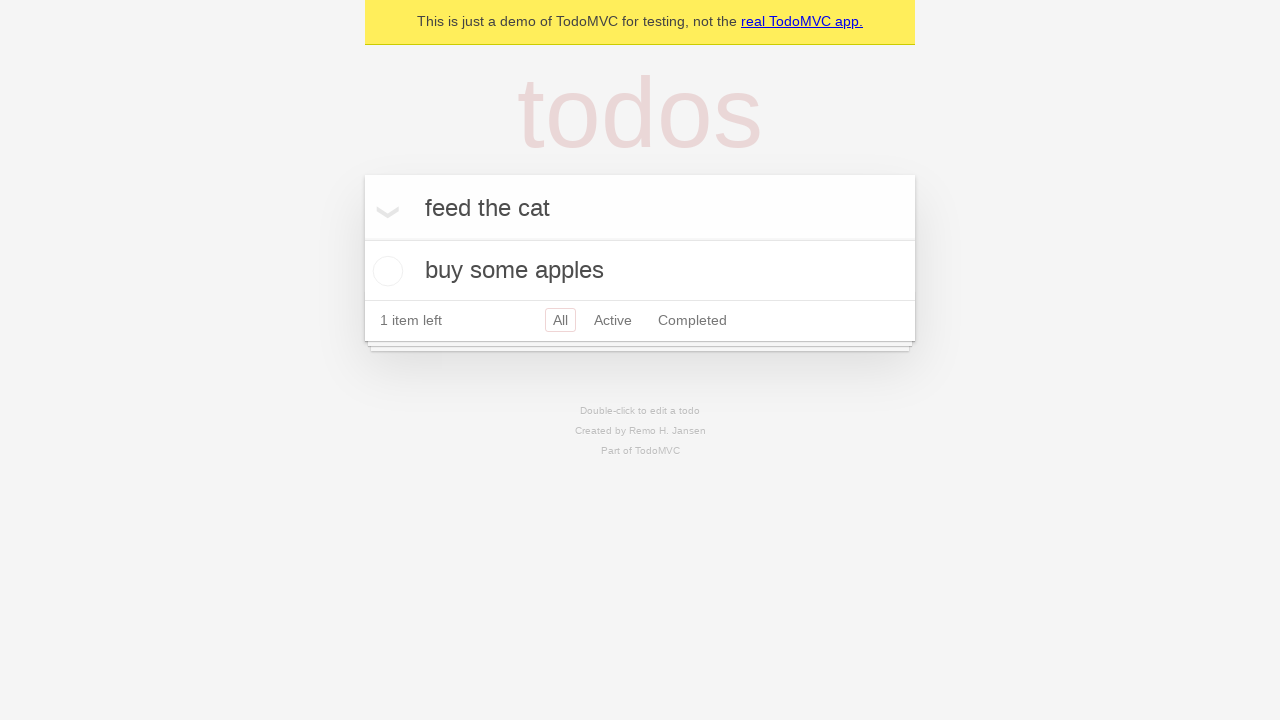

Pressed Enter to add second todo item on internal:attr=[placeholder="What needs to be done?"i]
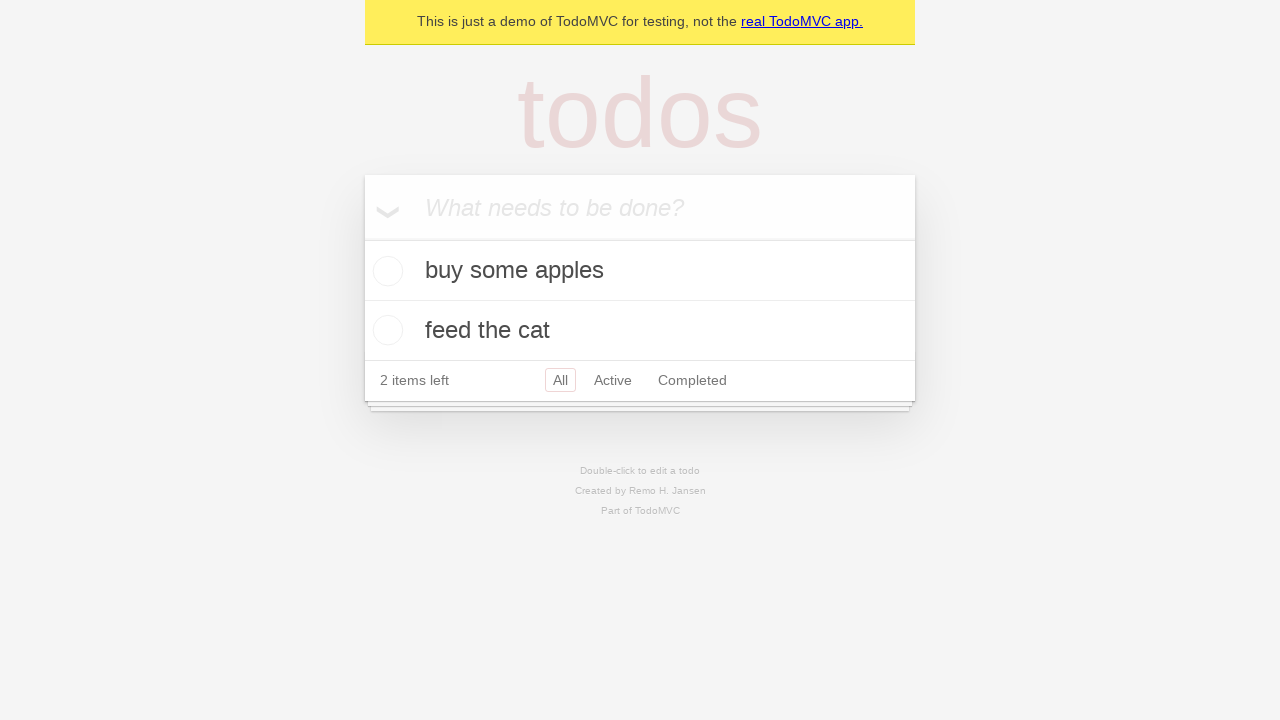

Filled third todo item with 'book a doctors appointment' on internal:attr=[placeholder="What needs to be done?"i]
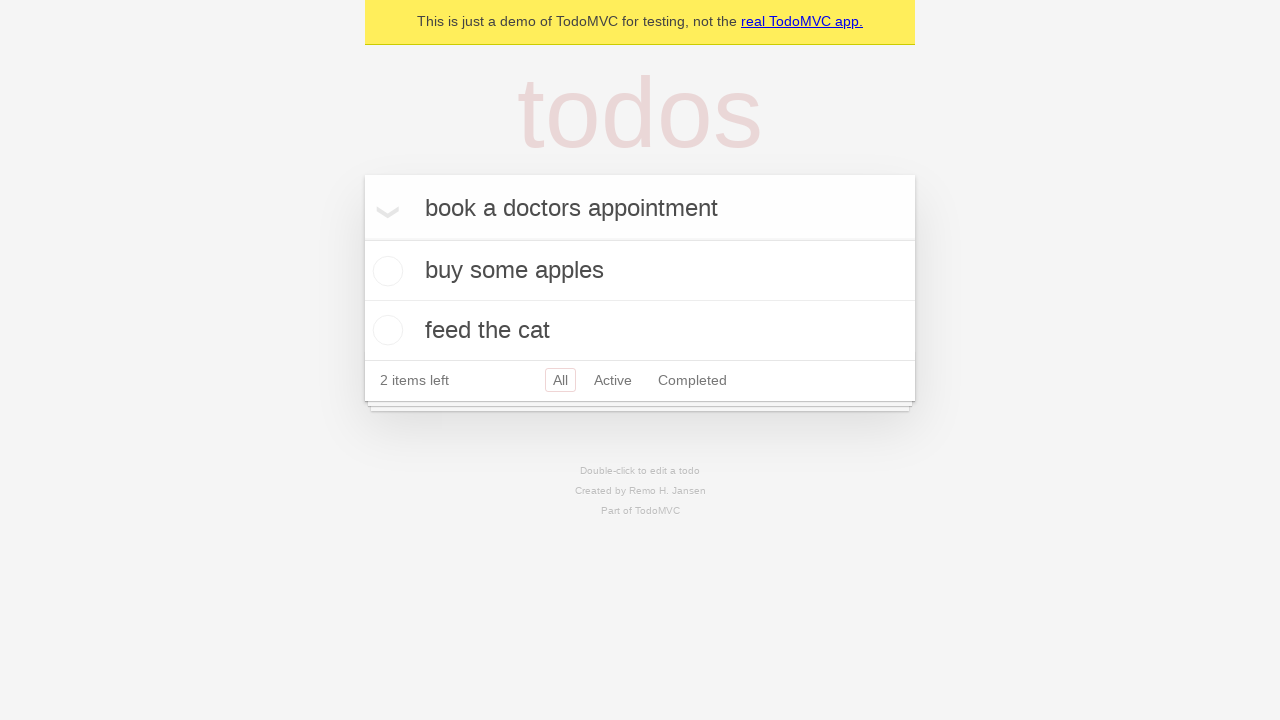

Pressed Enter to add third todo item on internal:attr=[placeholder="What needs to be done?"i]
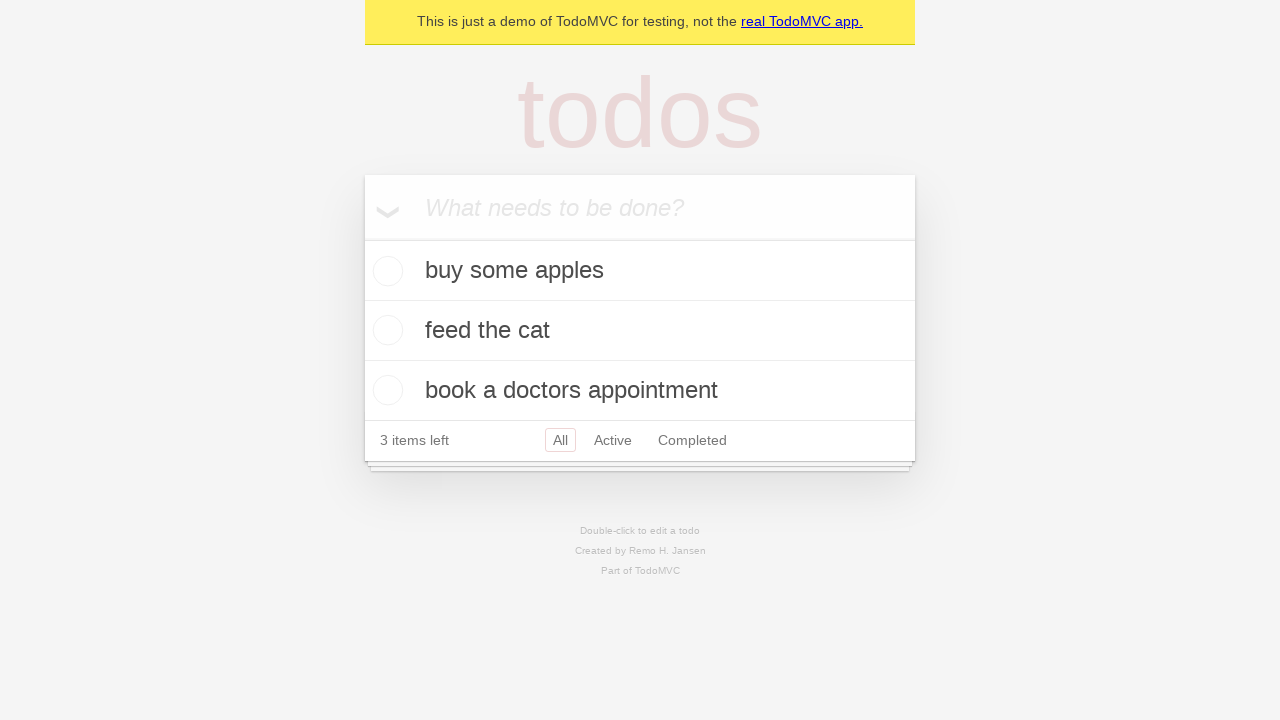

Waited for all three todo items to be present
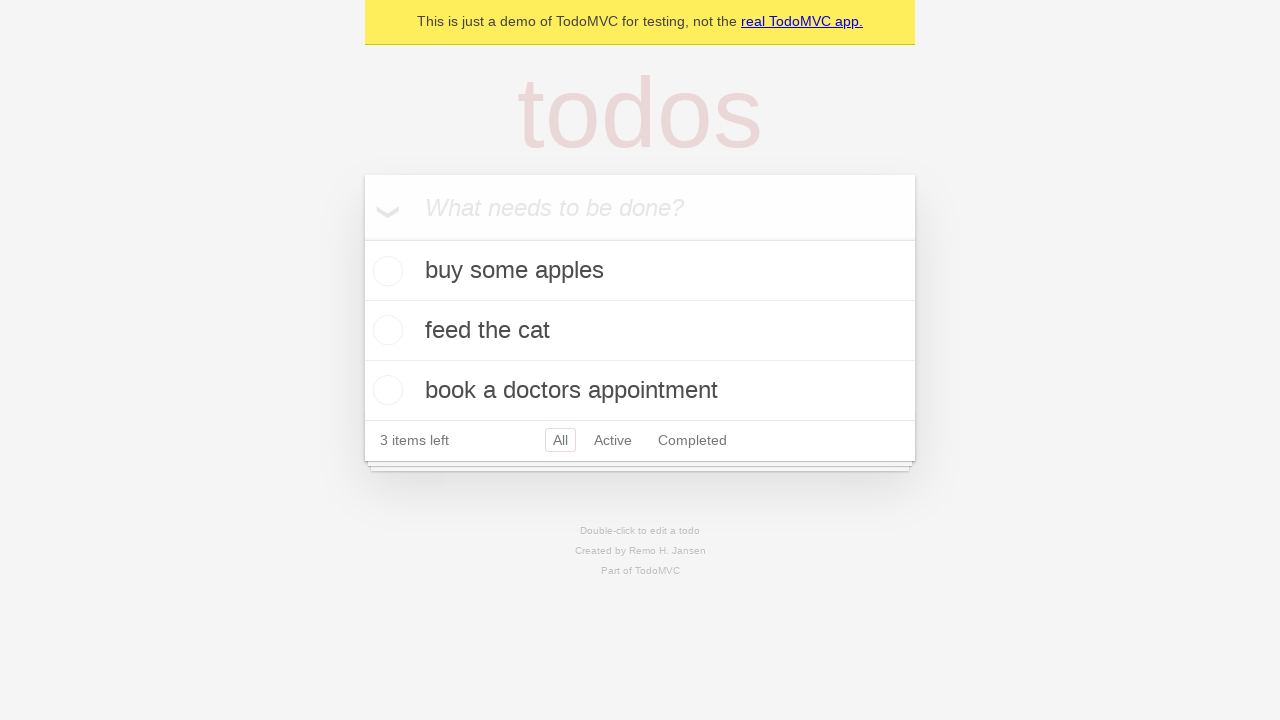

Marked all todo items as complete at (362, 238) on internal:label="Mark all as complete"i
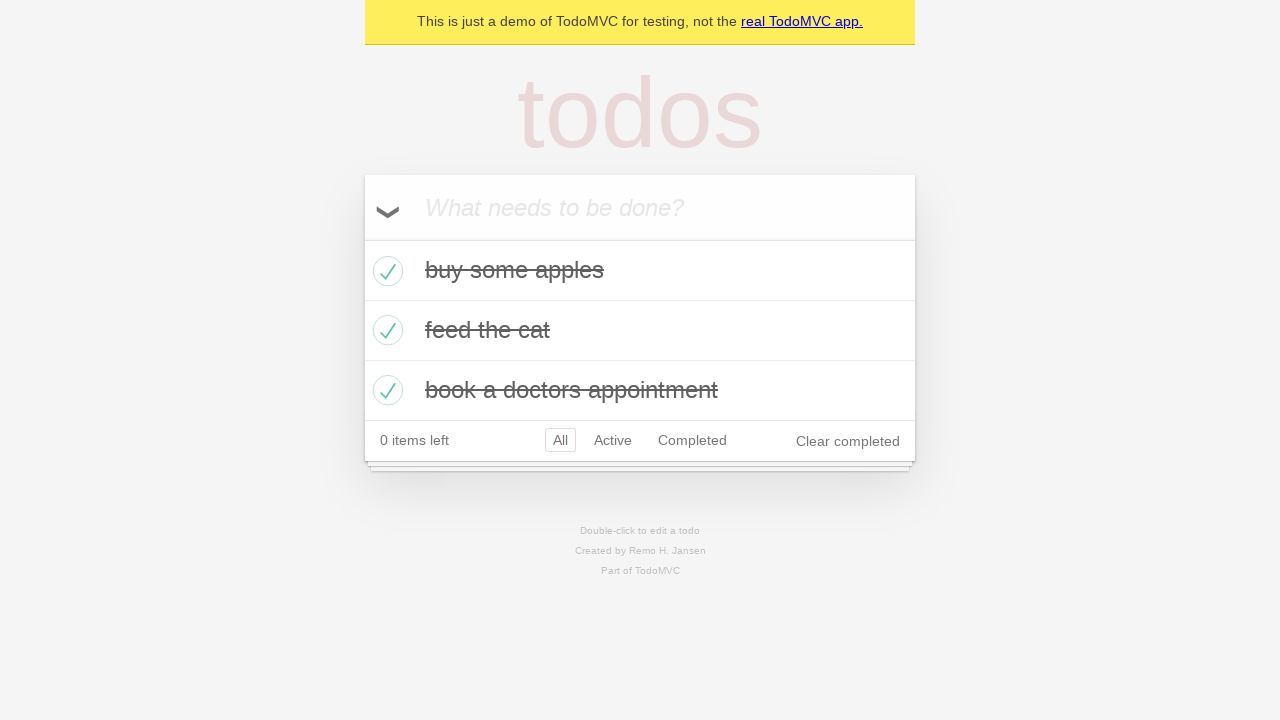

Unchecked all todo items to clear completed state at (362, 238) on internal:label="Mark all as complete"i
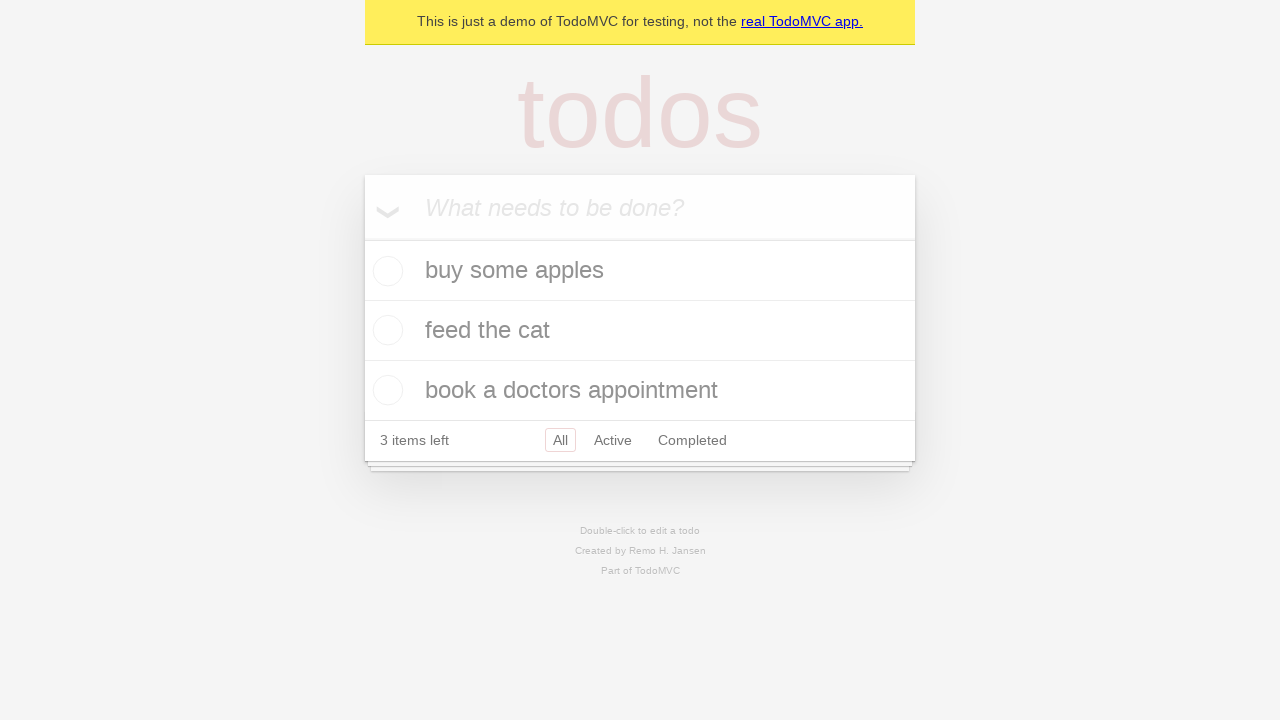

Waited 500ms for uncompleted state to render
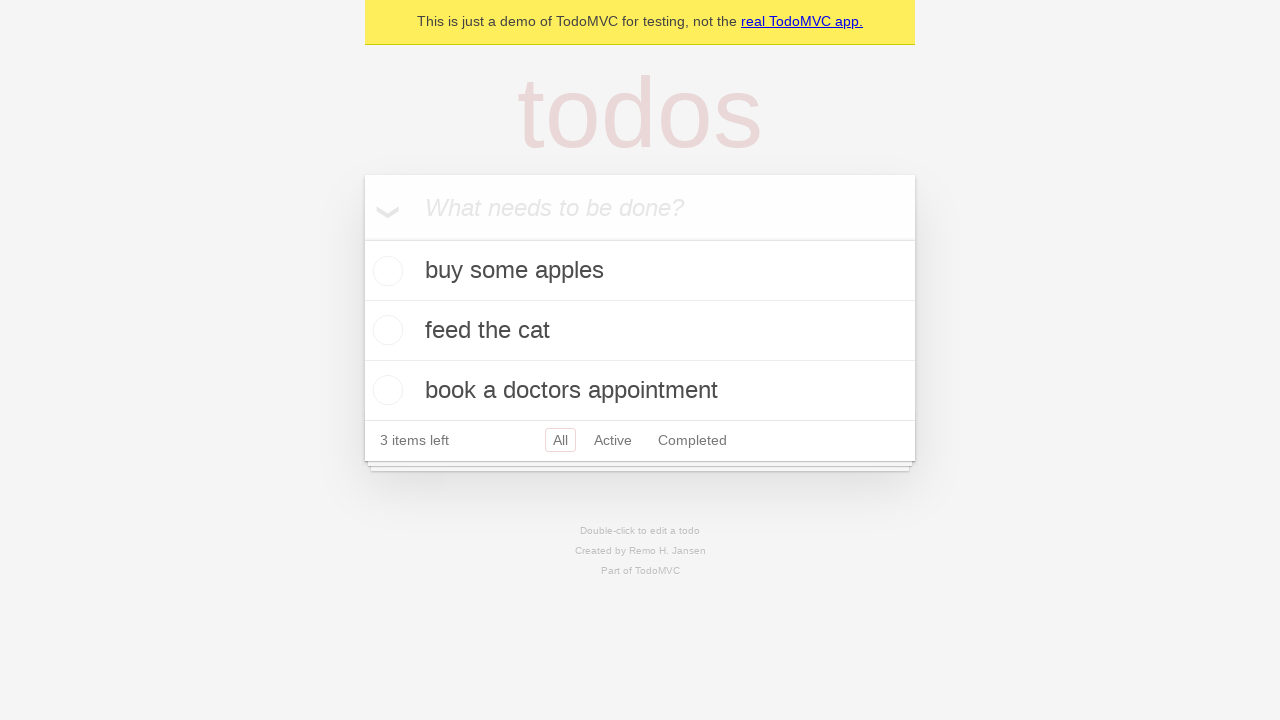

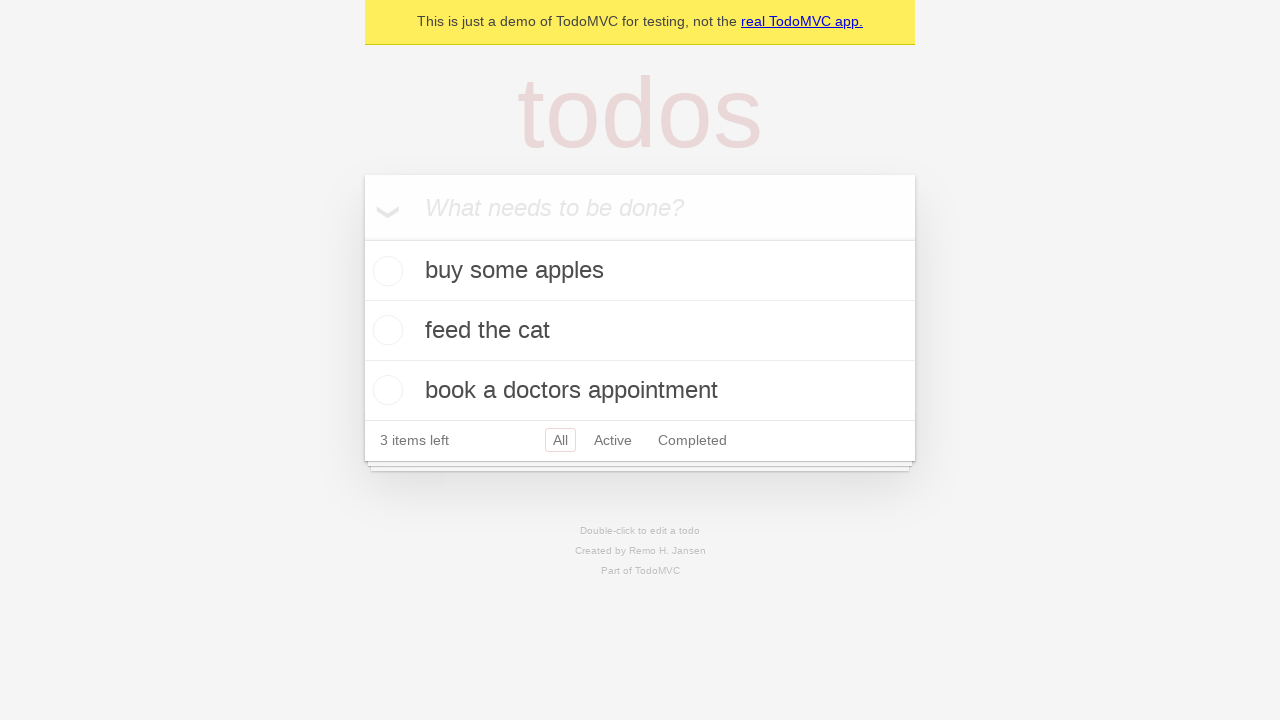